Tests a page with delayed element loading by waiting for a verify button to become clickable, clicking it, and verifying a success message appears

Starting URL: http://suninjuly.github.io/wait2.html

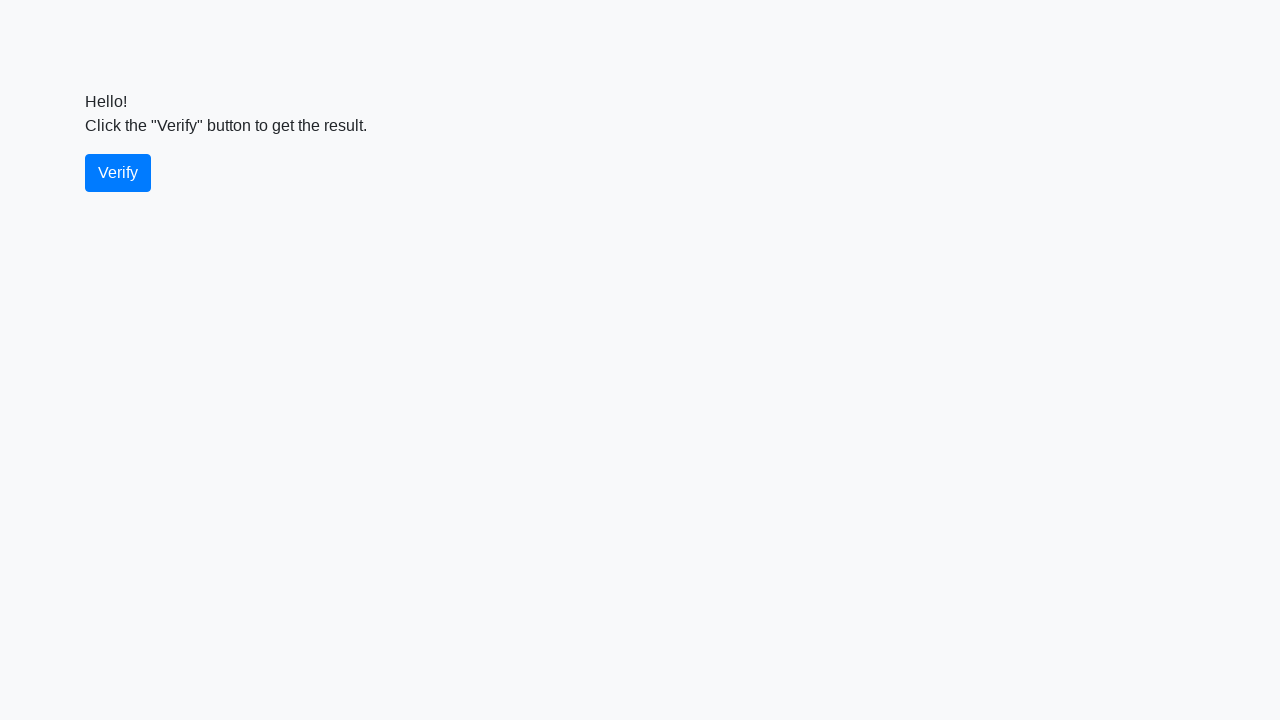

Waited for verify button to become visible
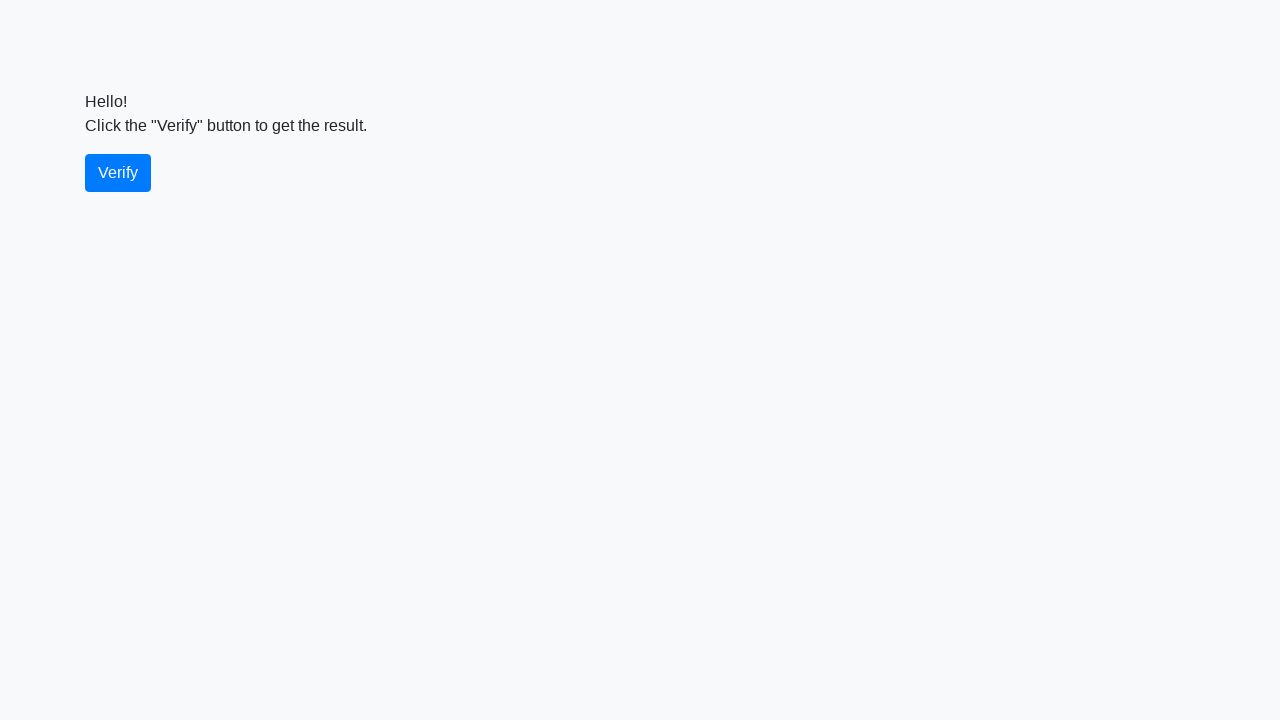

Clicked the verify button at (118, 173) on #verify
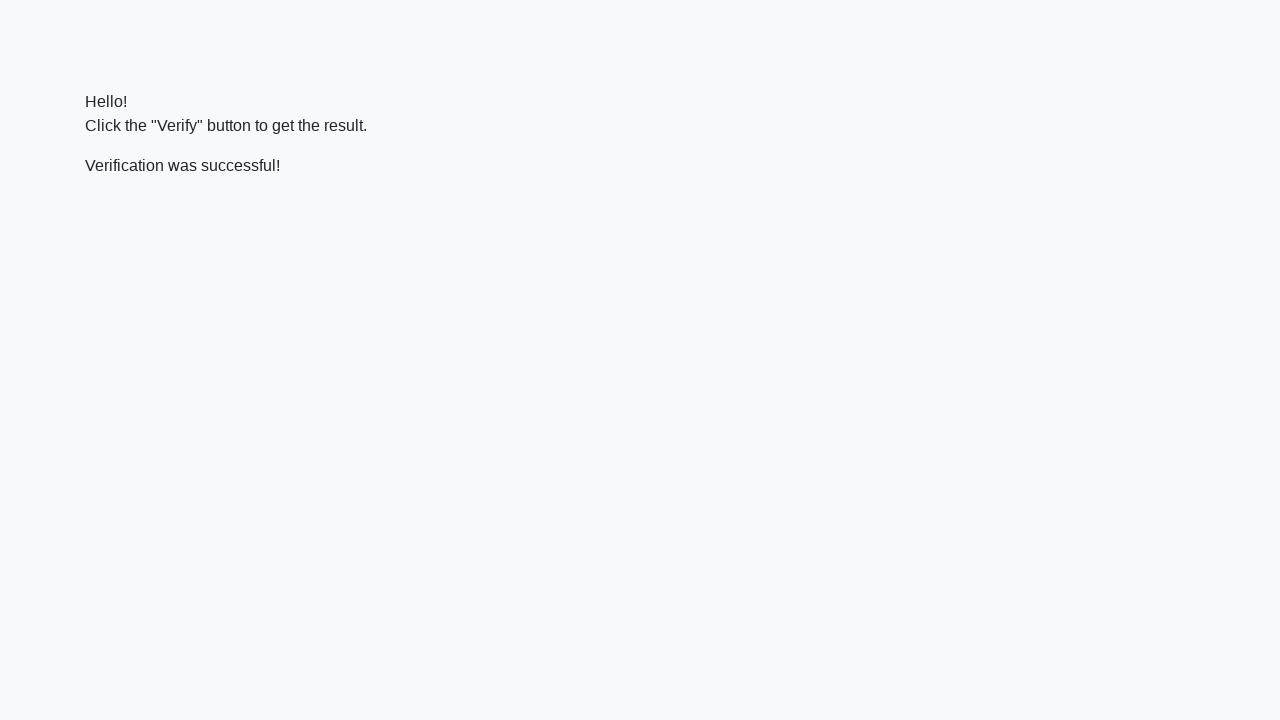

Waited for success message to appear
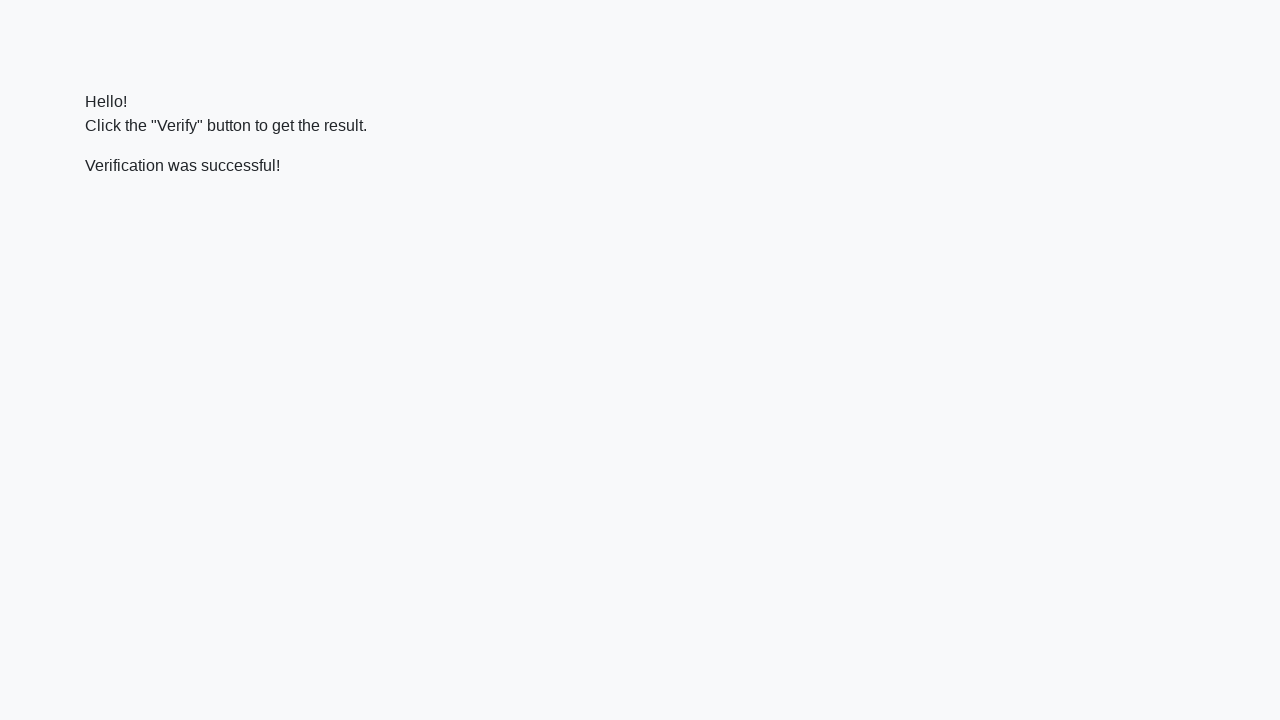

Located the verify message element
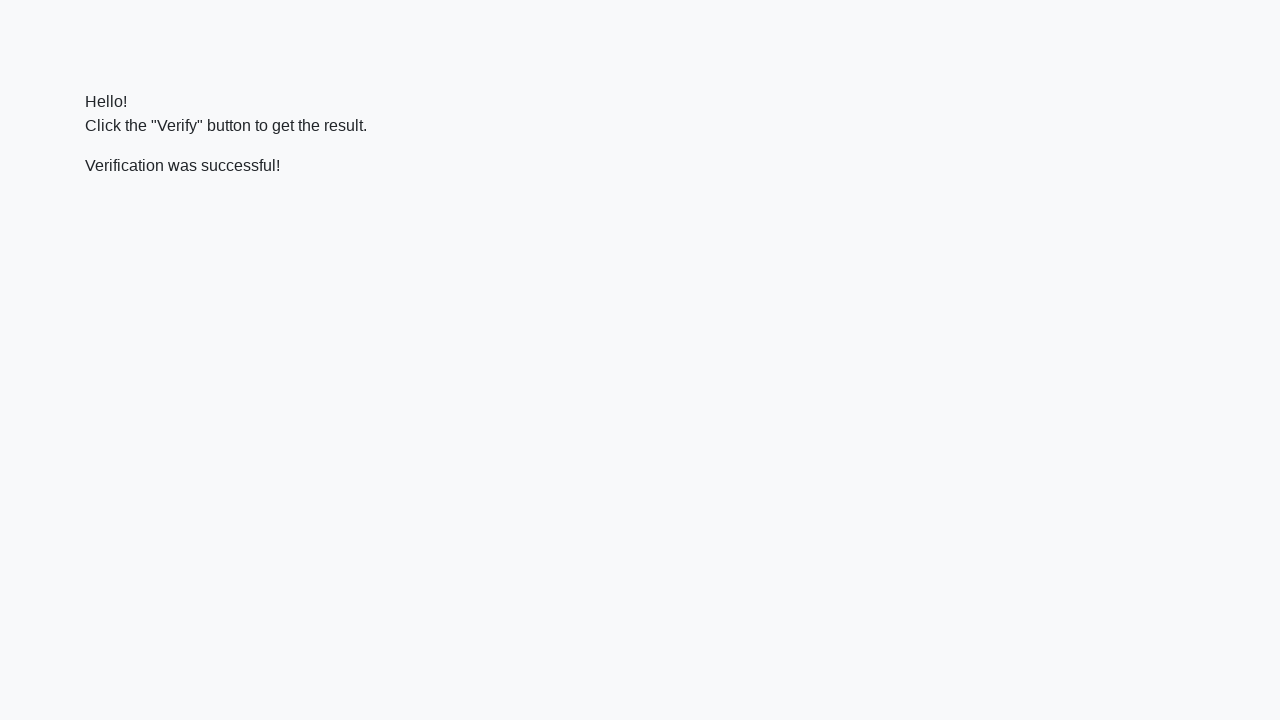

Verified that success message contains 'successful'
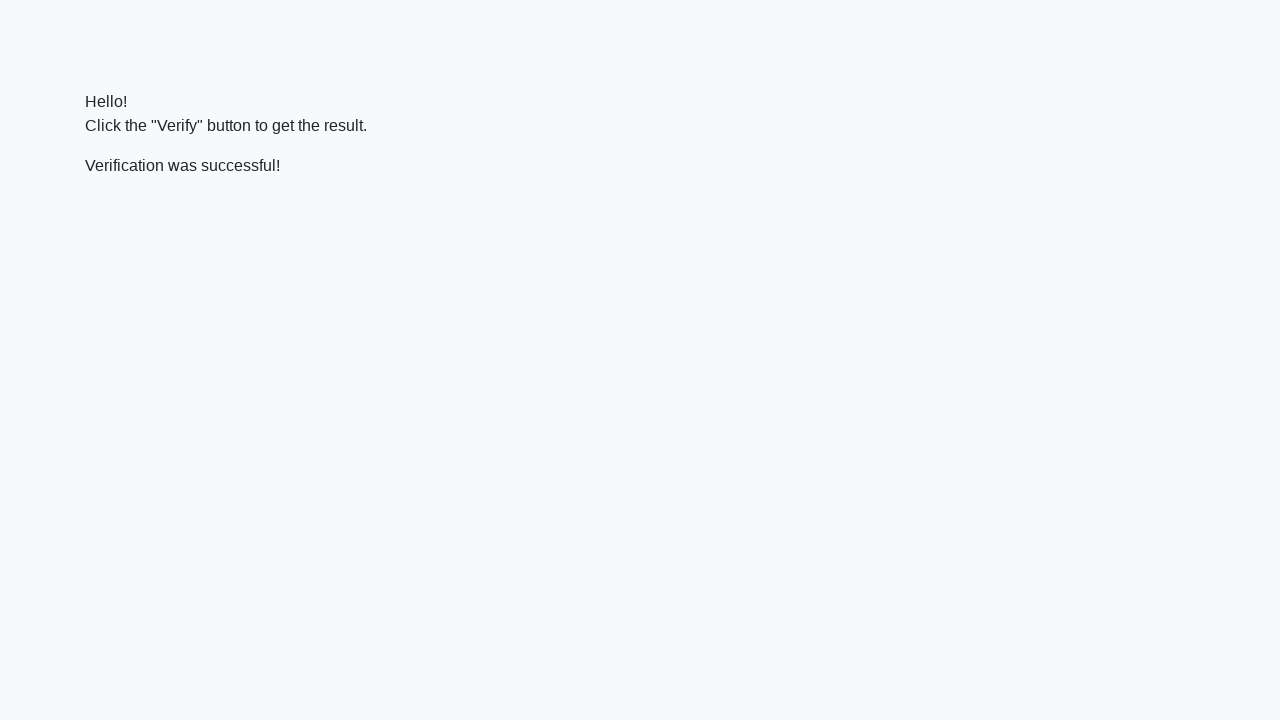

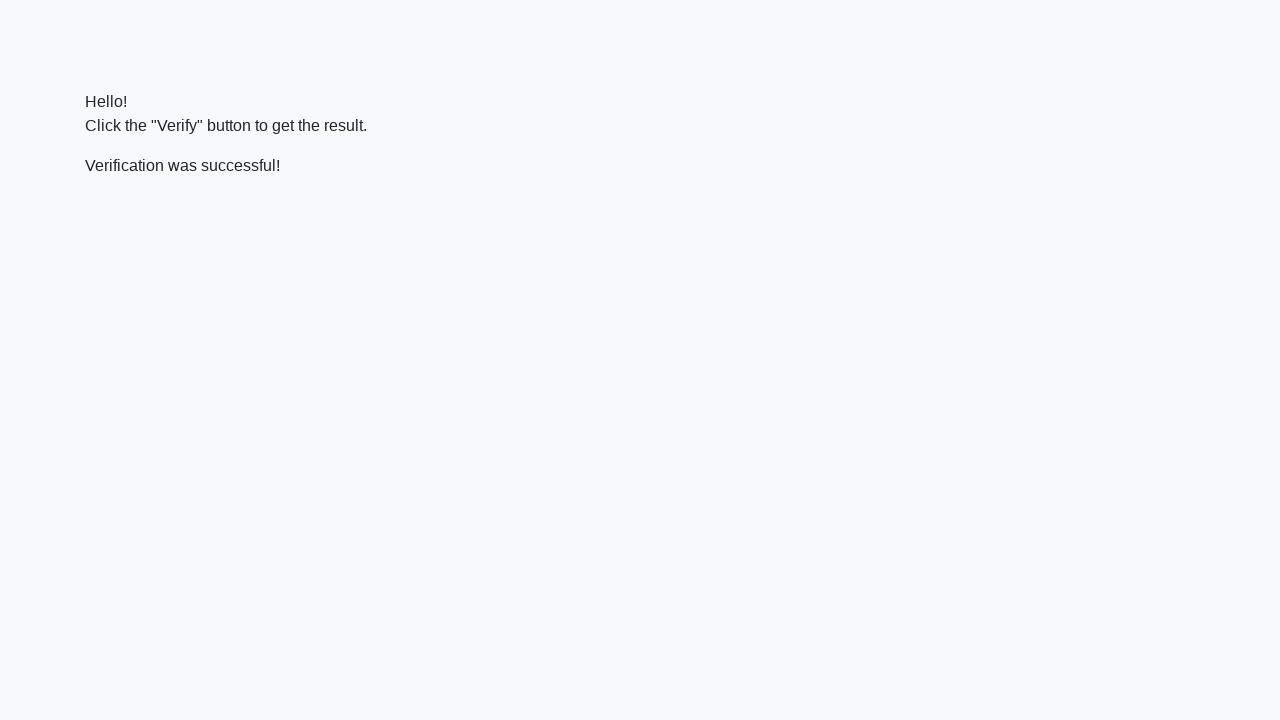